Tests clicking a double-click button and taking a screenshot of the result

Starting URL: https://demoqa.com/buttons

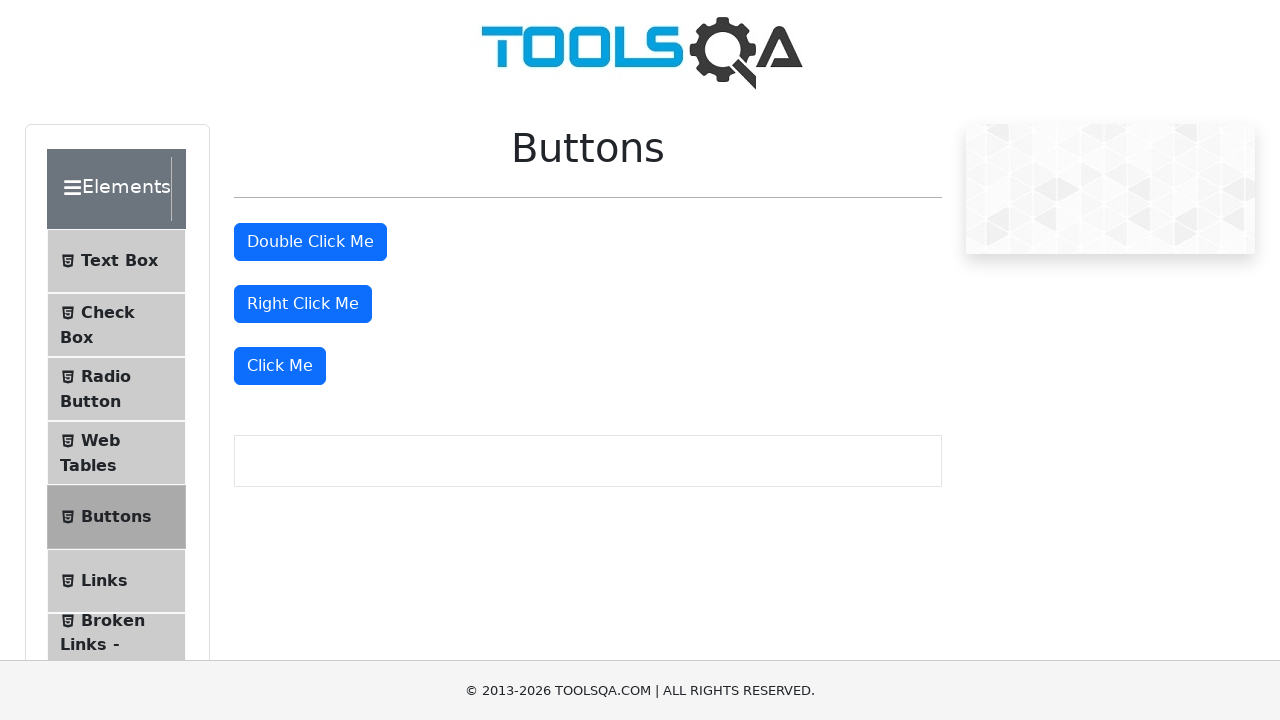

Clicked the double-click button at (310, 242) on #doubleClickBtn
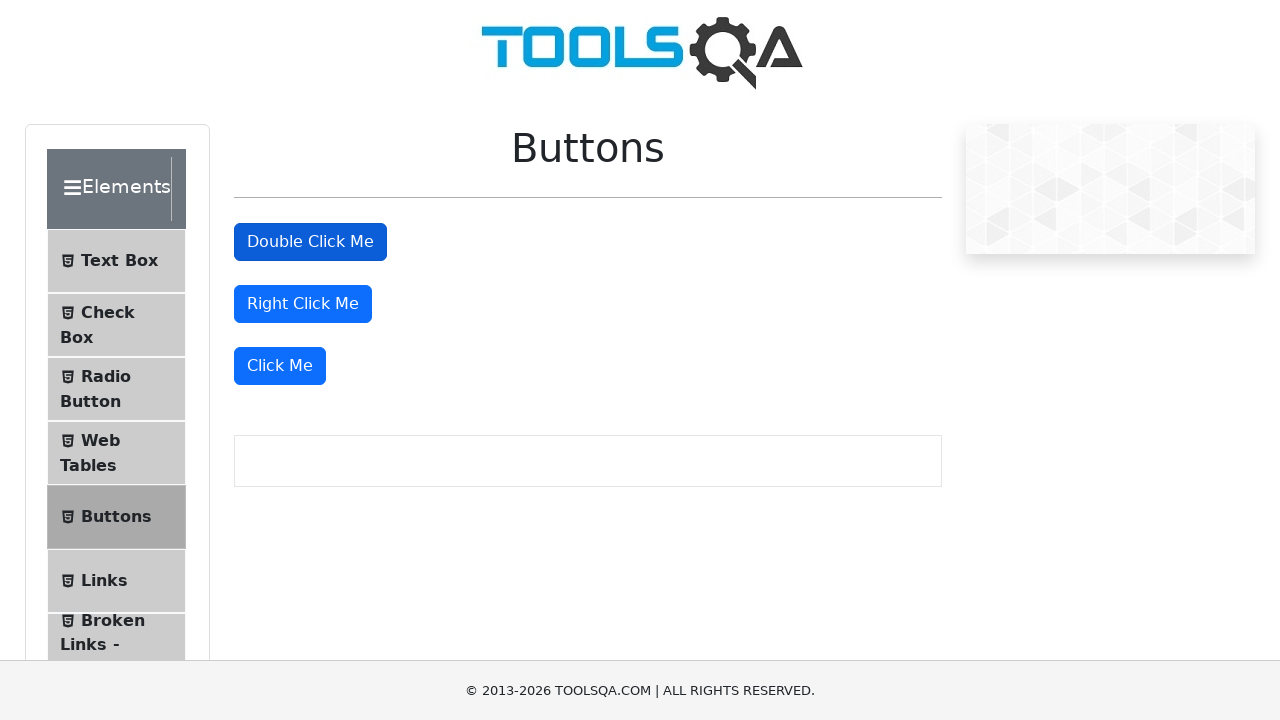

Took screenshot after button click
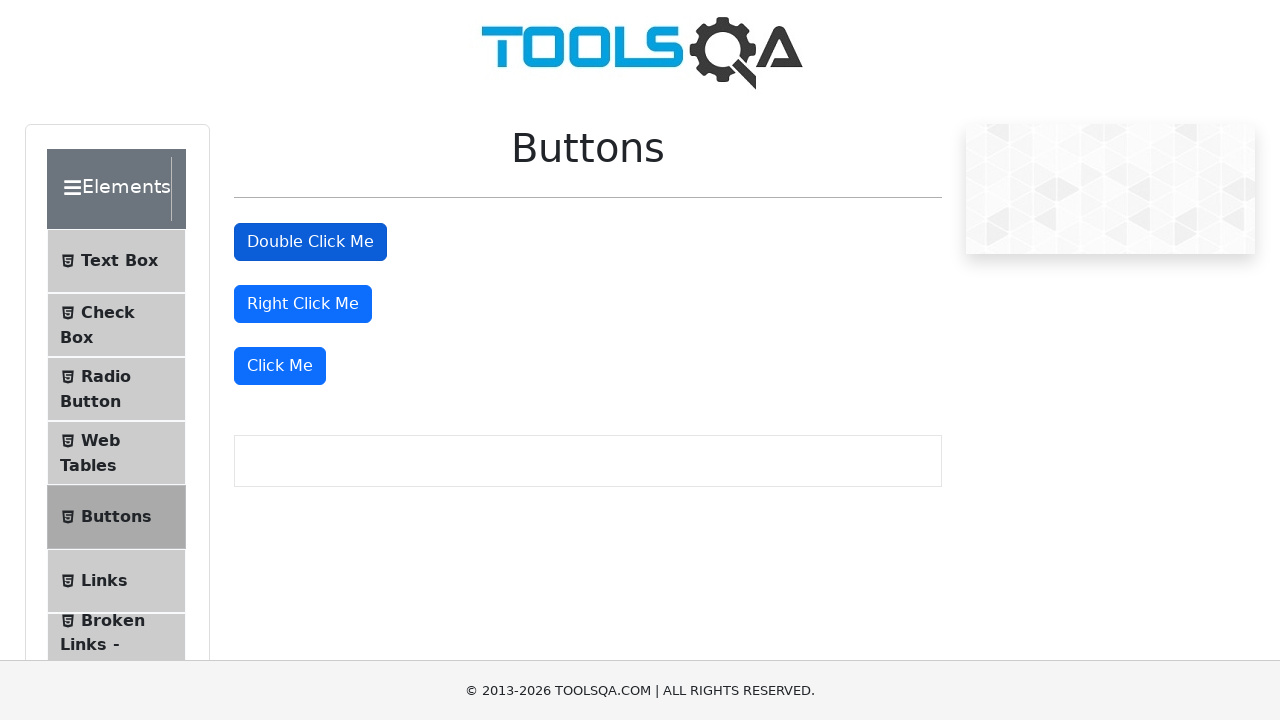

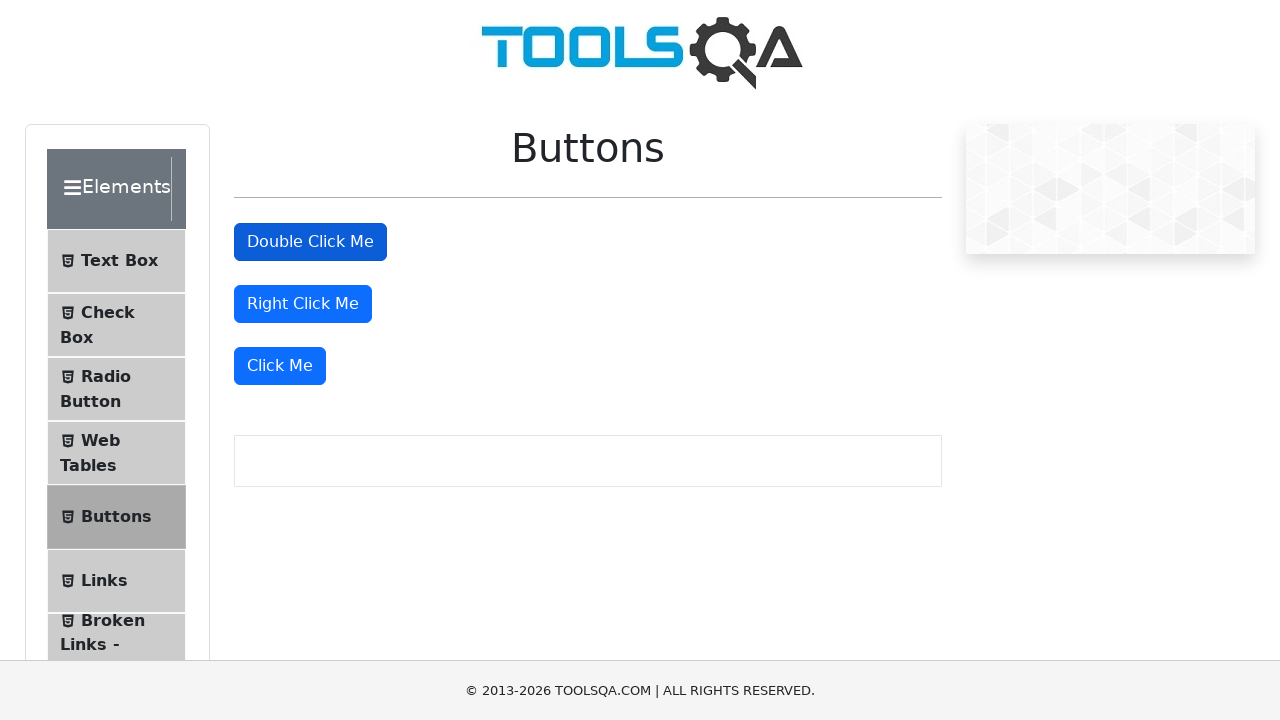